Tests registration form validation with various invalid password formats

Starting URL: https://b2c.passport.rt.ru

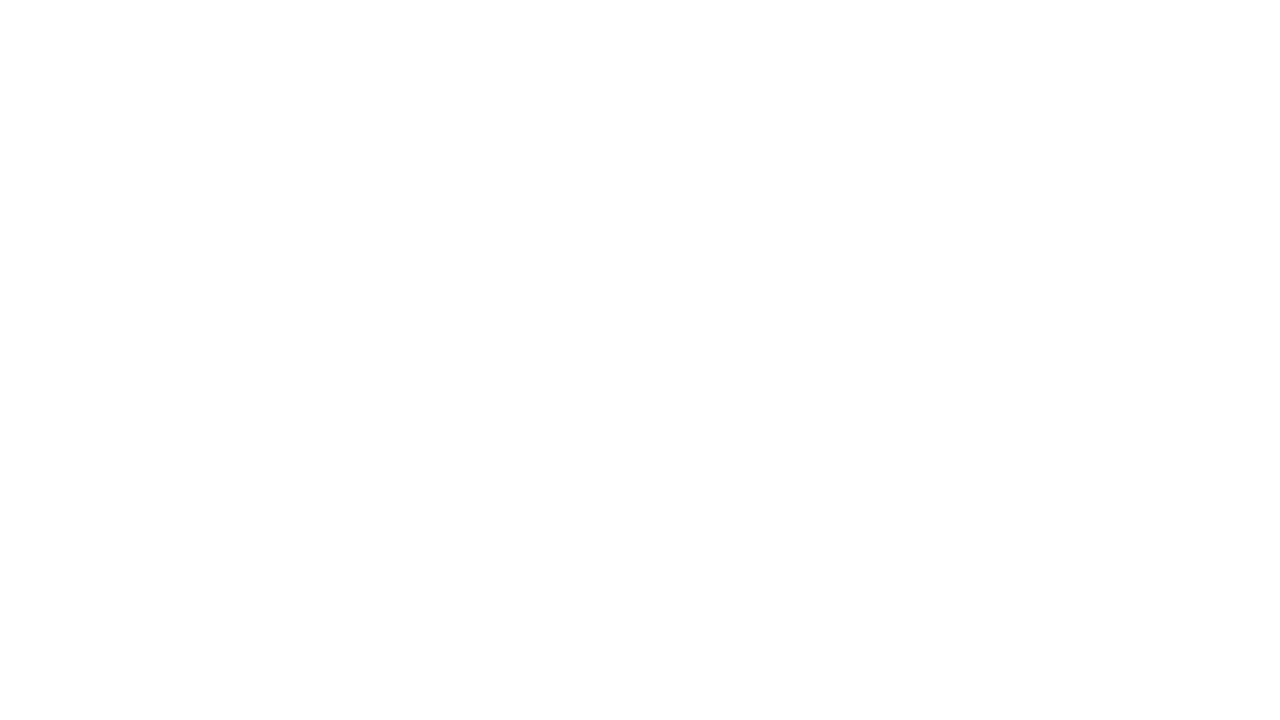

Clicked registration button at (1010, 475) on #kc-register
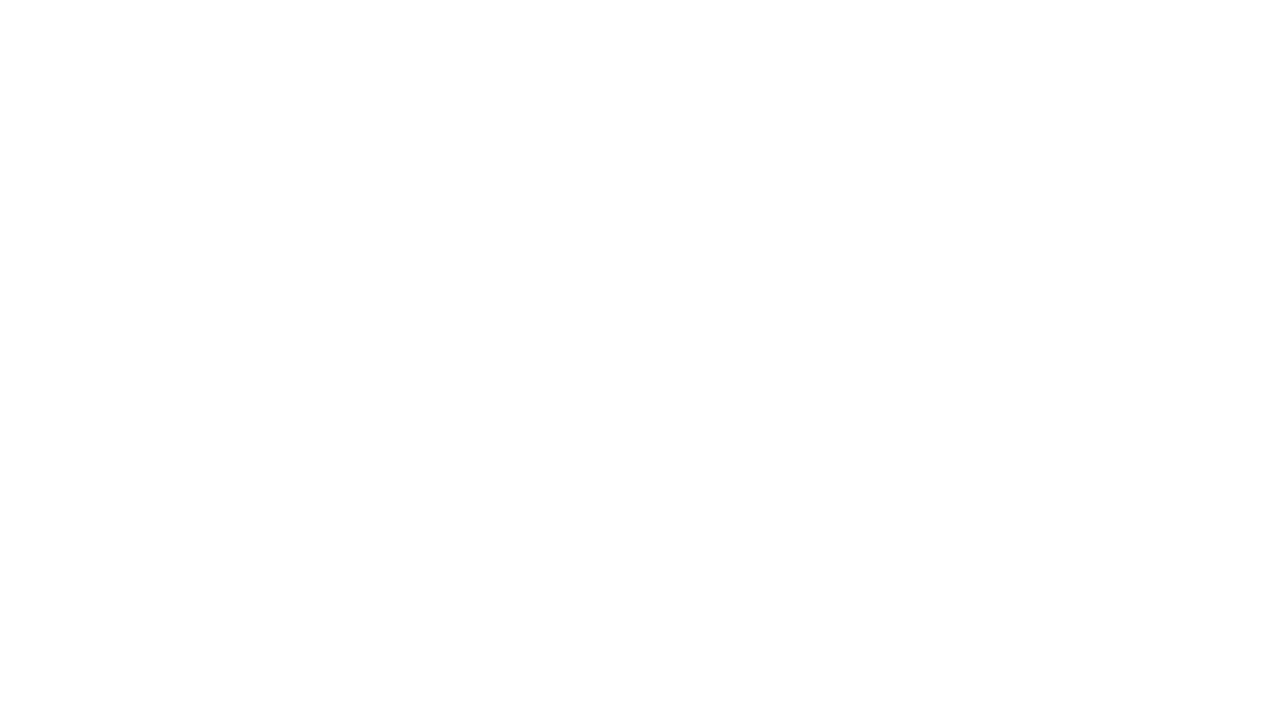

Filled first name field with 'Татьяна' on //*[@id="page-right"]/div/div/div/form/div[1]/div[1]/div/input
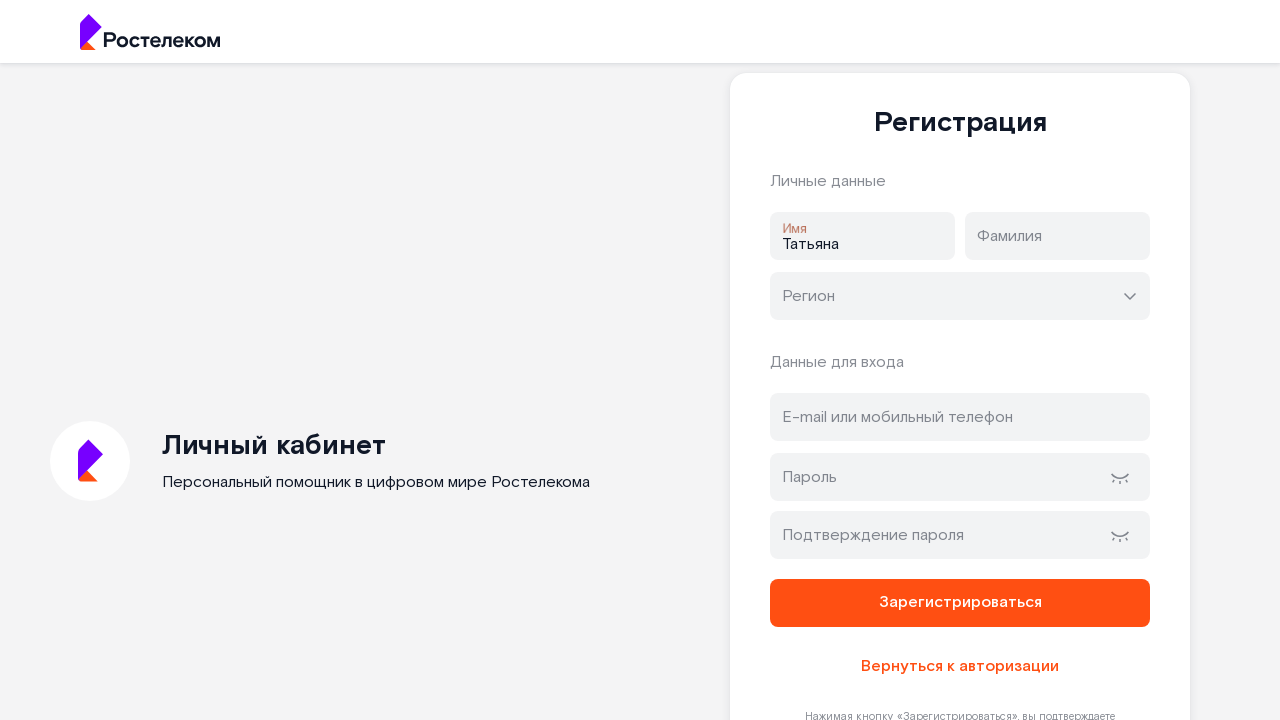

Filled last name field with 'Горохова' on //*[@id="page-right"]/div/div/div/form/div[1]/div[2]/div/input
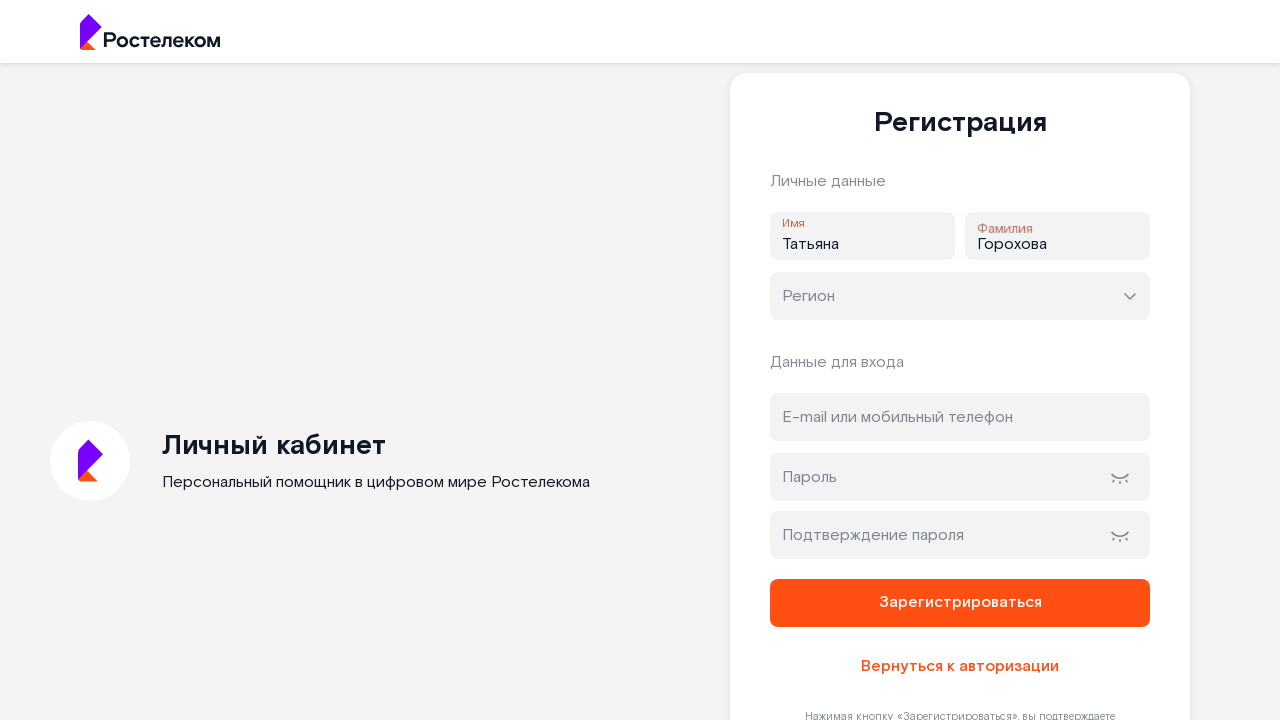

Filled region field with 'Москва' on //*[@id="page-right"]/div/div/div/form/div[2]/div/div/input
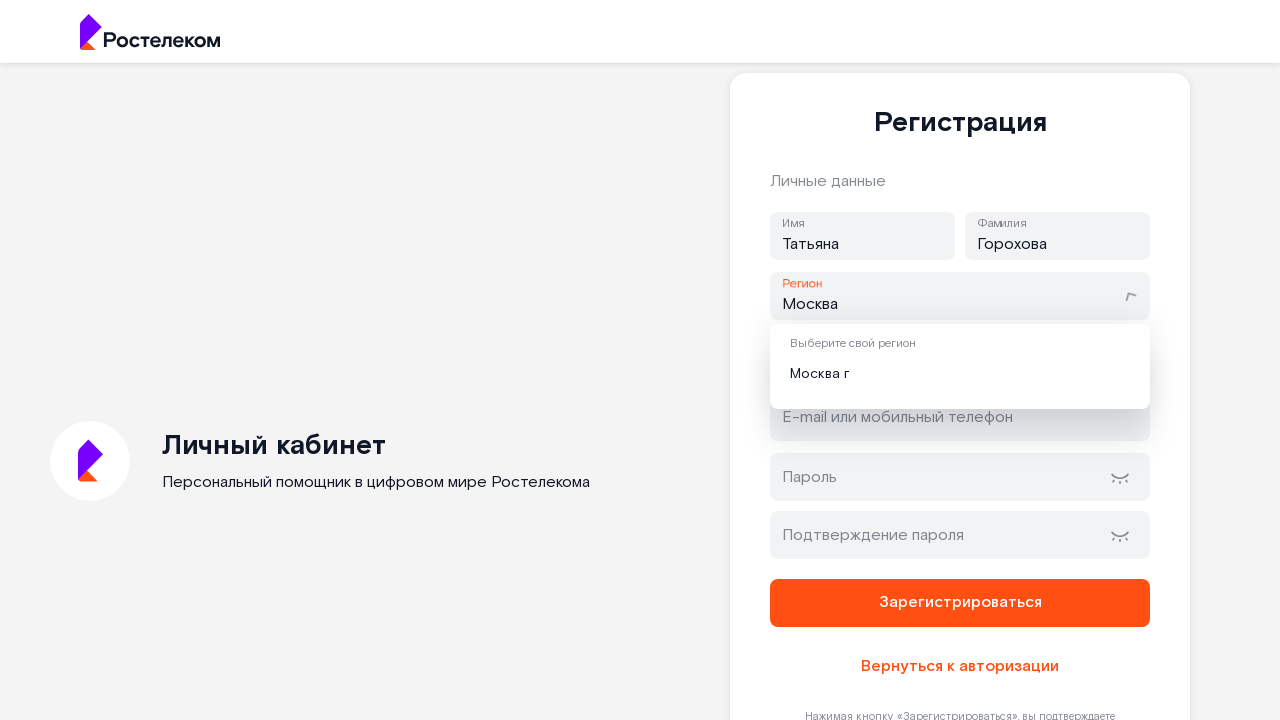

Filled email field with 'testuser789@gmail.com' on #address
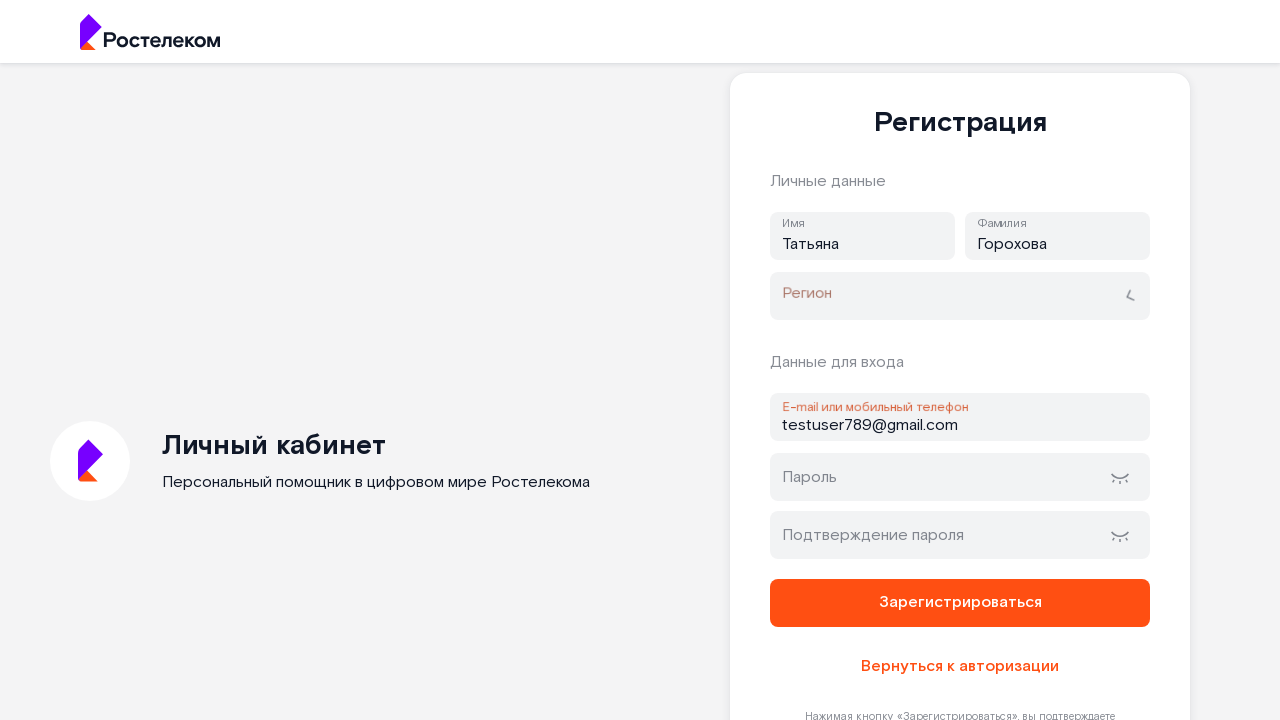

Filled password field with invalid format '12345678' on #password
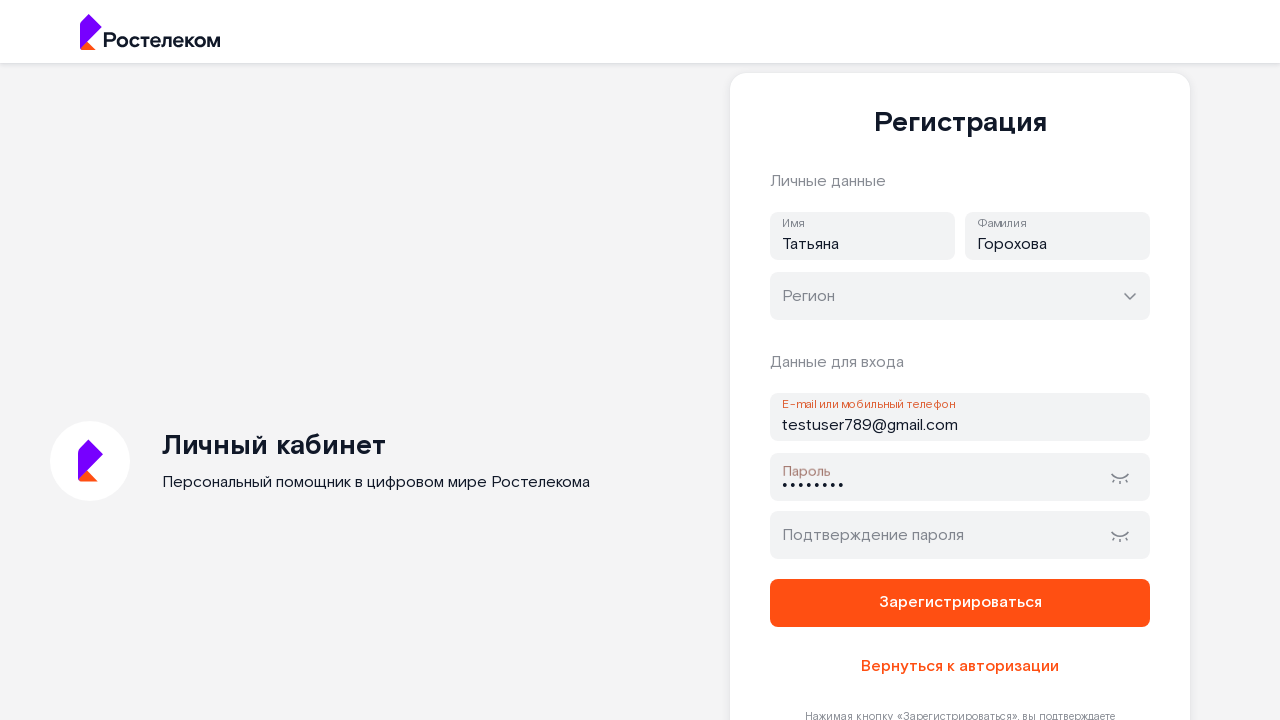

Filled password confirmation field with '12345678' on #password-confirm
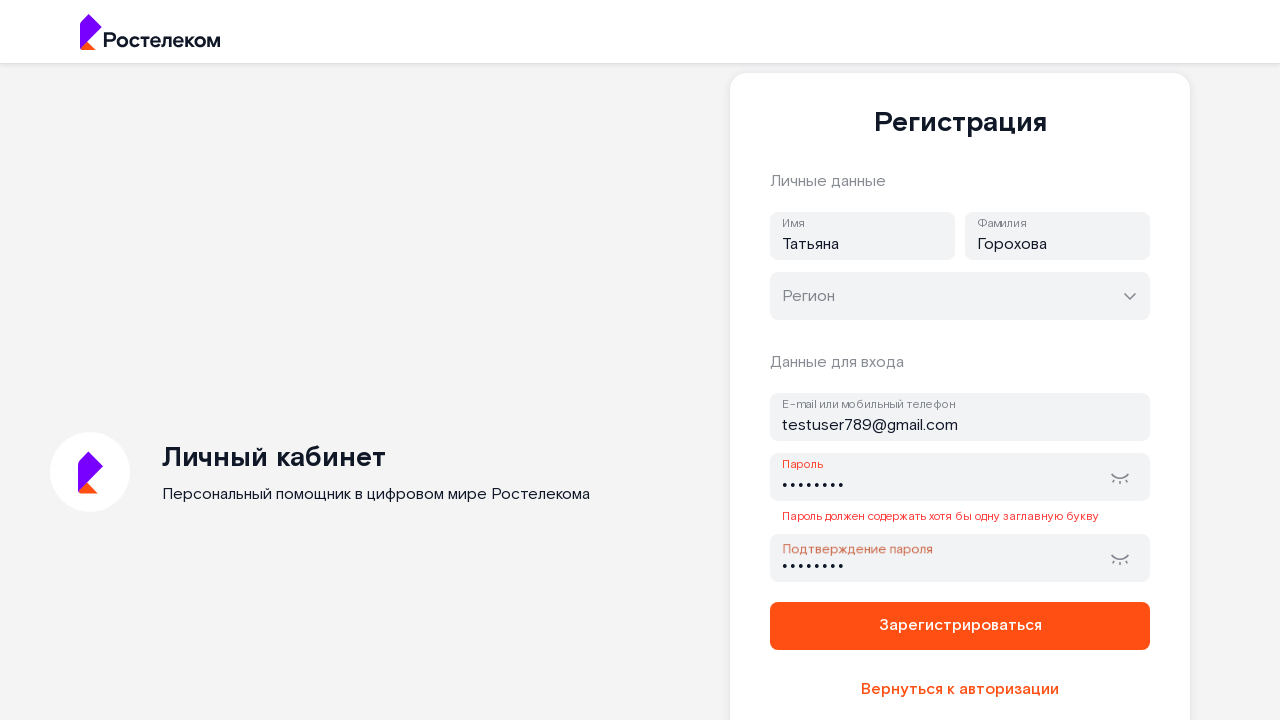

Clicked submit button to submit registration form with invalid password at (960, 626) on xpath=//*[@id="page-right"]/div/div/div/form/button
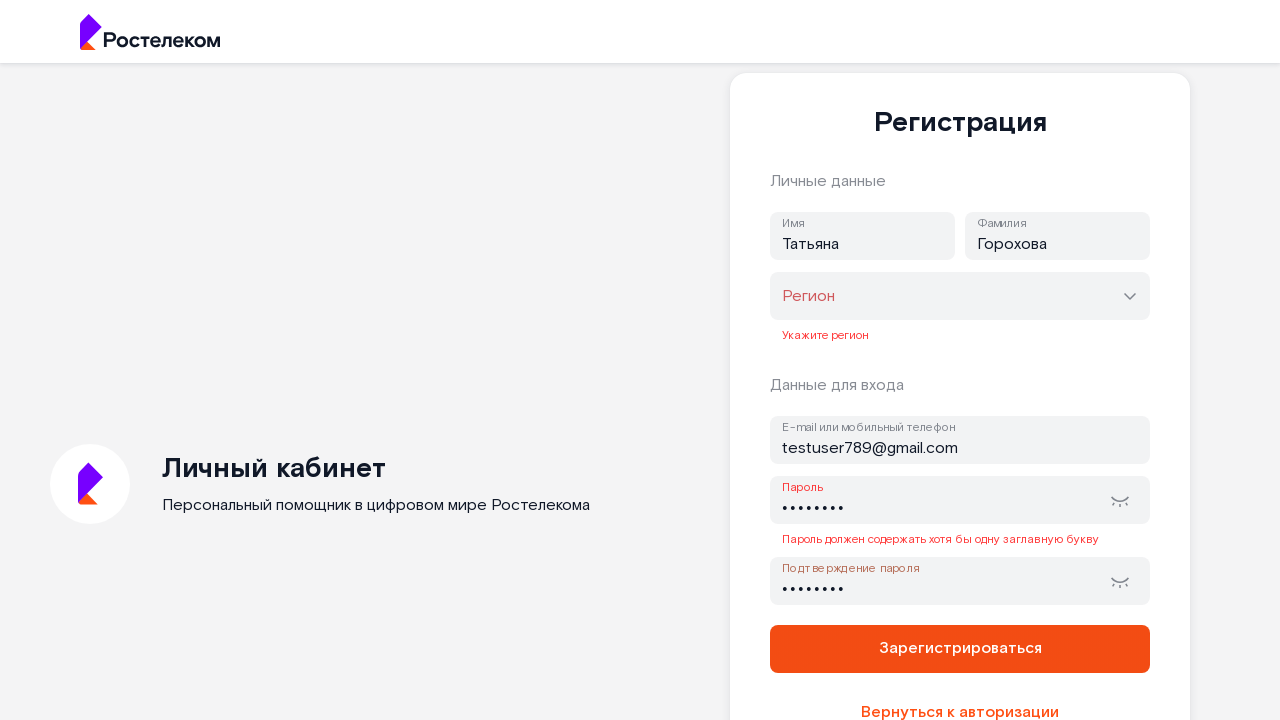

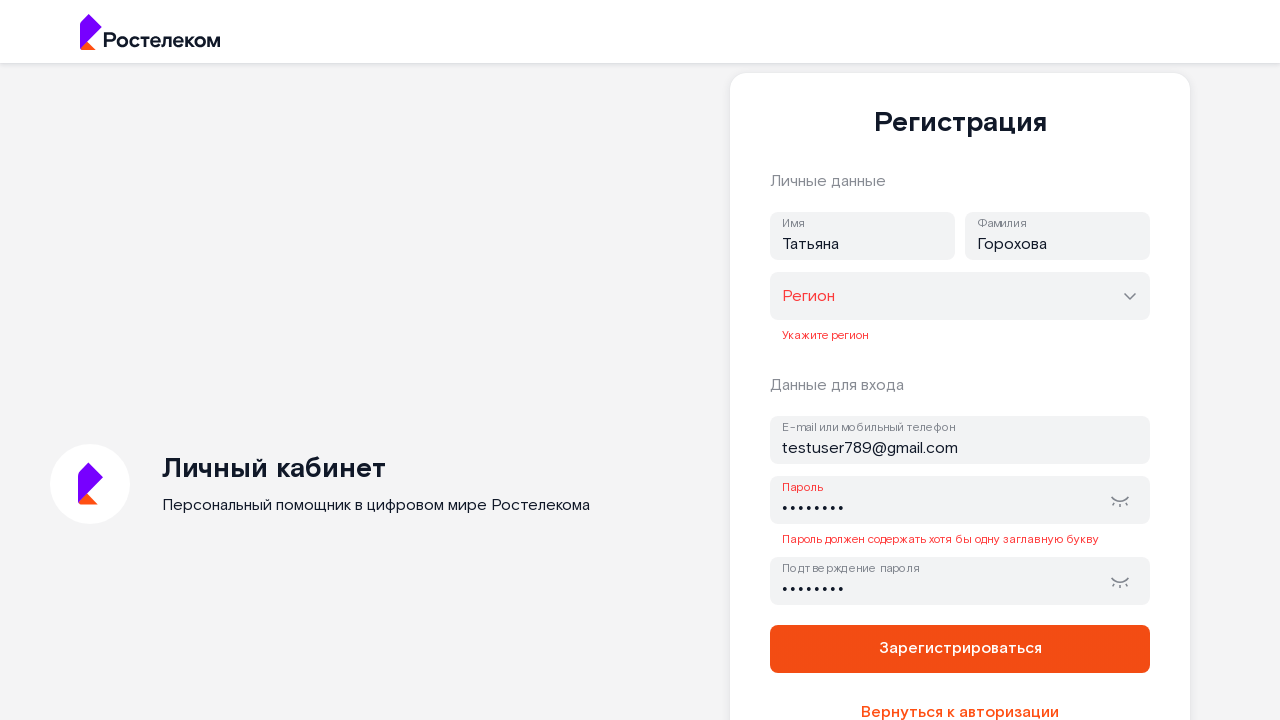